Tests switching between multiple browser windows by clicking a link that opens a new window, then switching between the original and new window using window handles by index position.

Starting URL: https://the-internet.herokuapp.com/windows

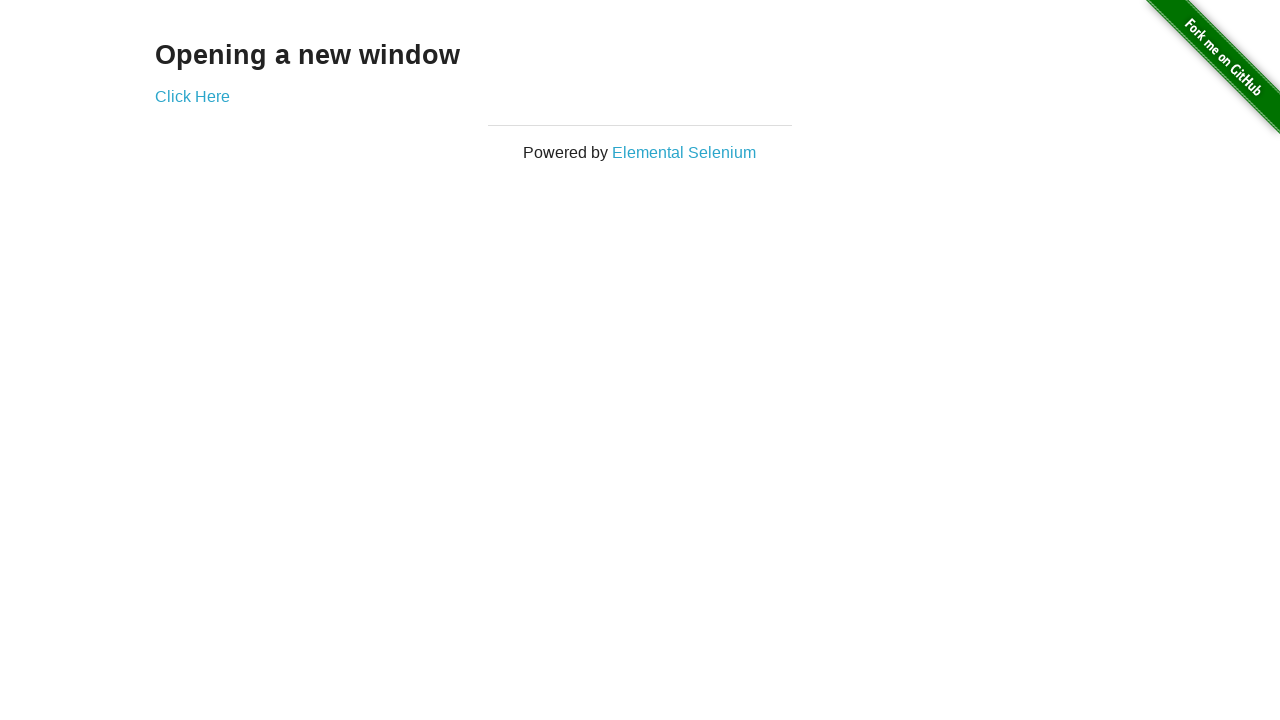

Clicked link that opened a new window at (192, 96) on .example a
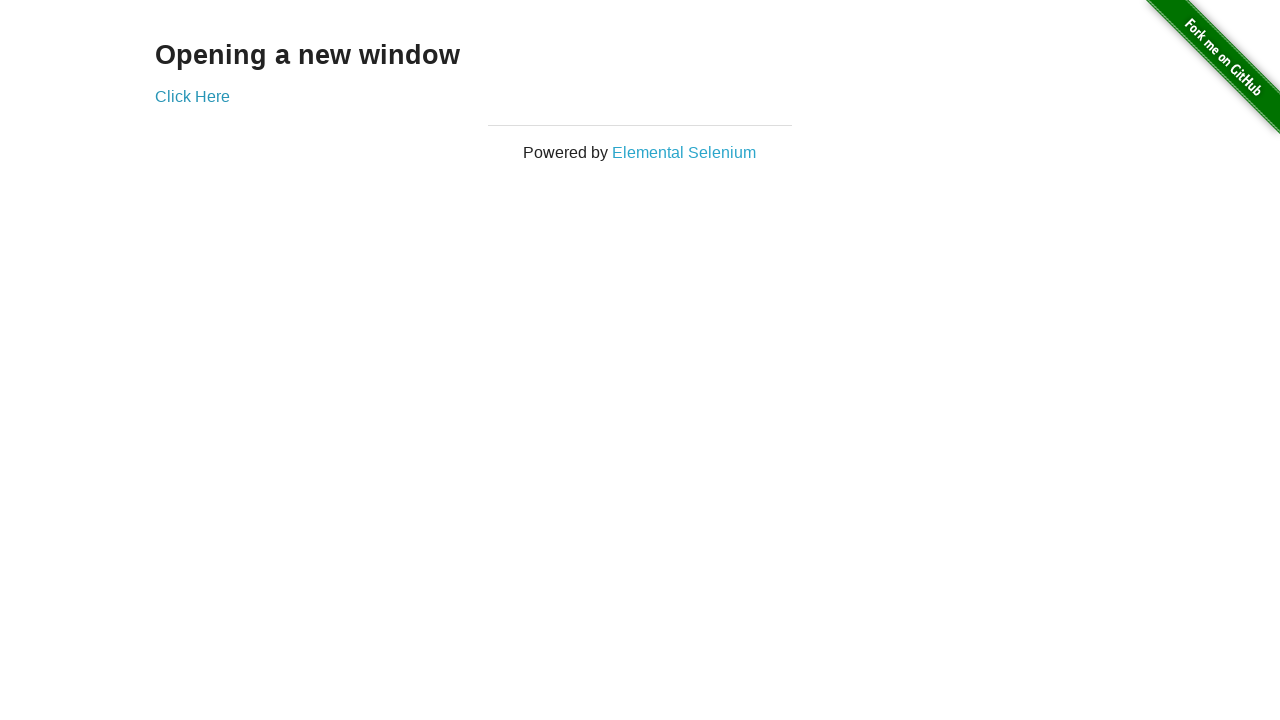

Verified original page title is 'The Internet'
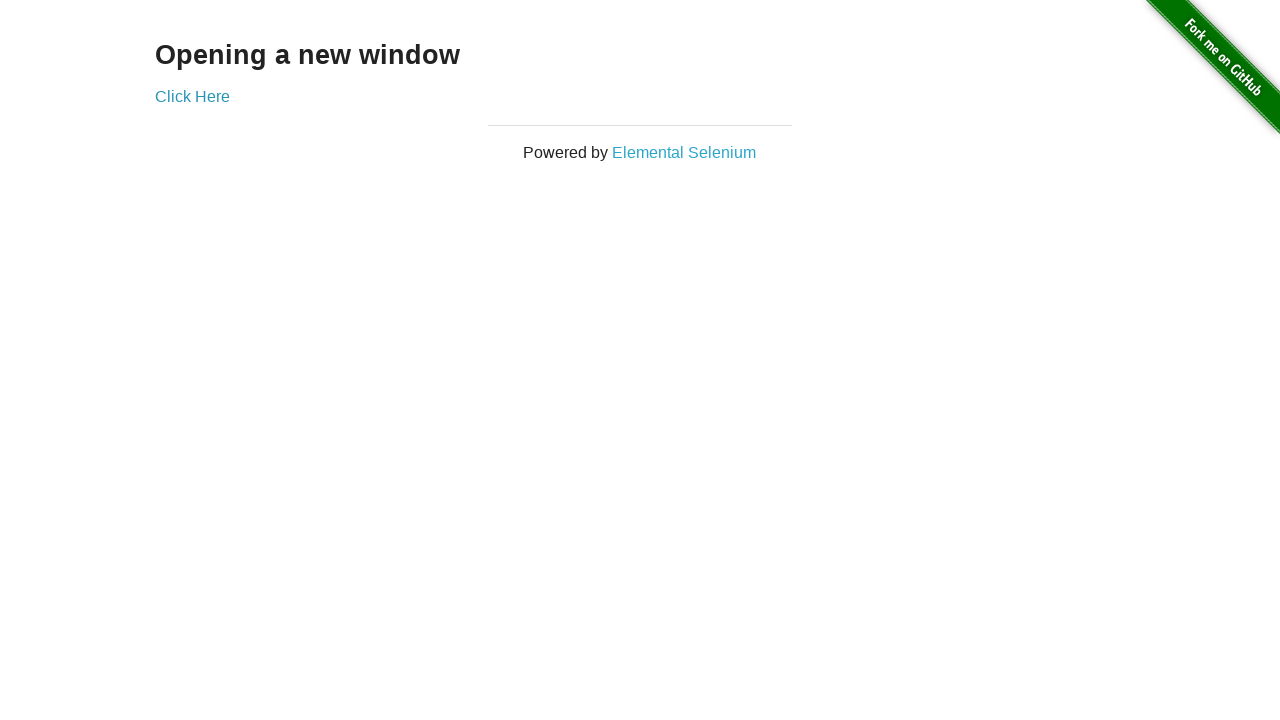

Waited for new page to load
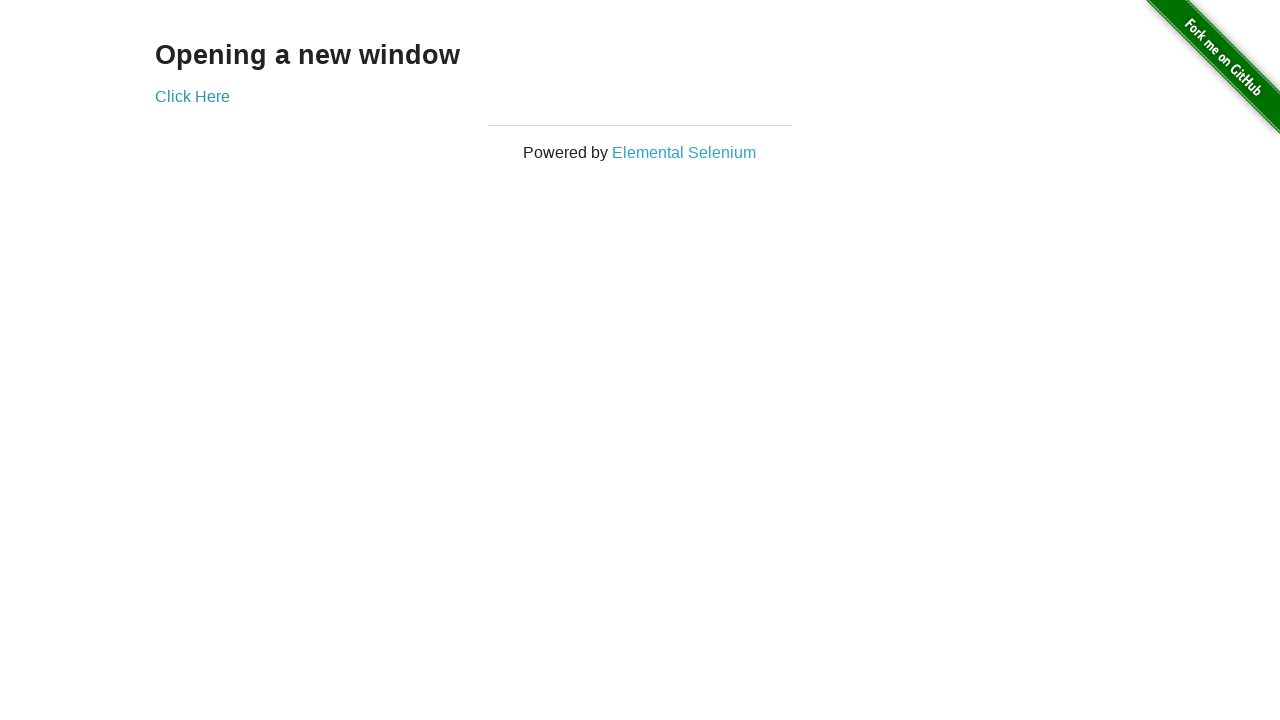

Verified new page title is 'New Window'
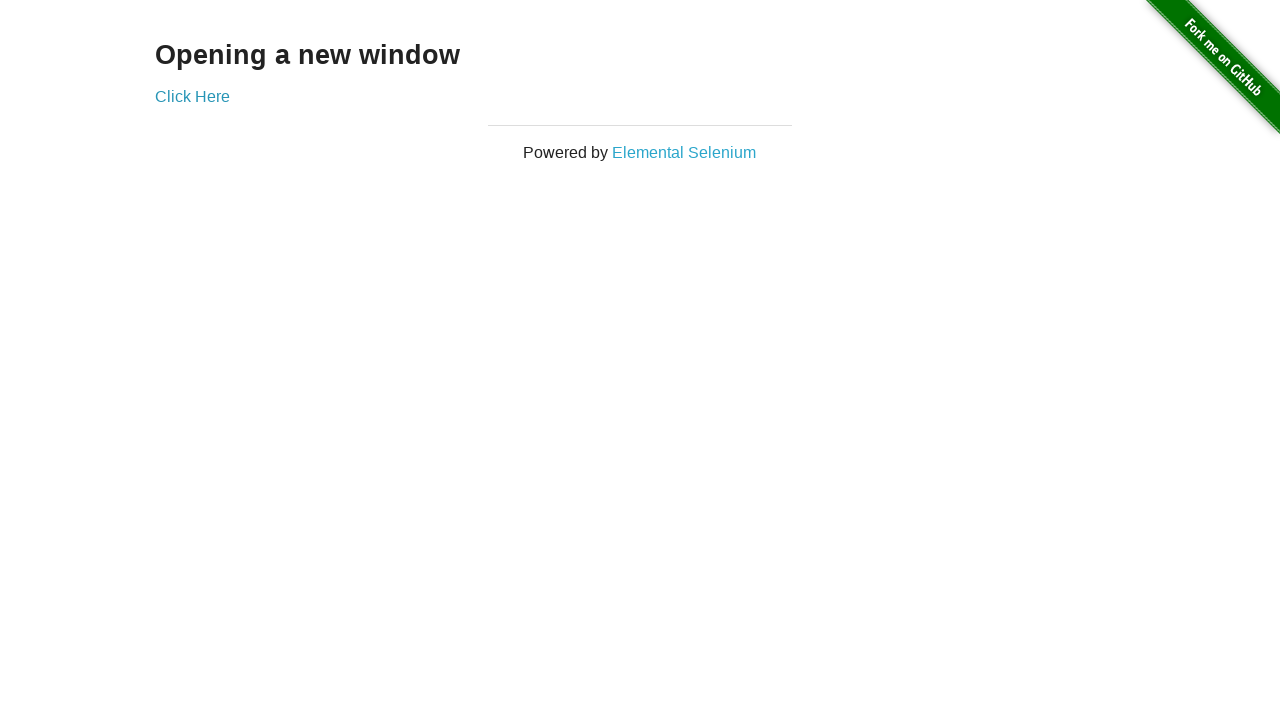

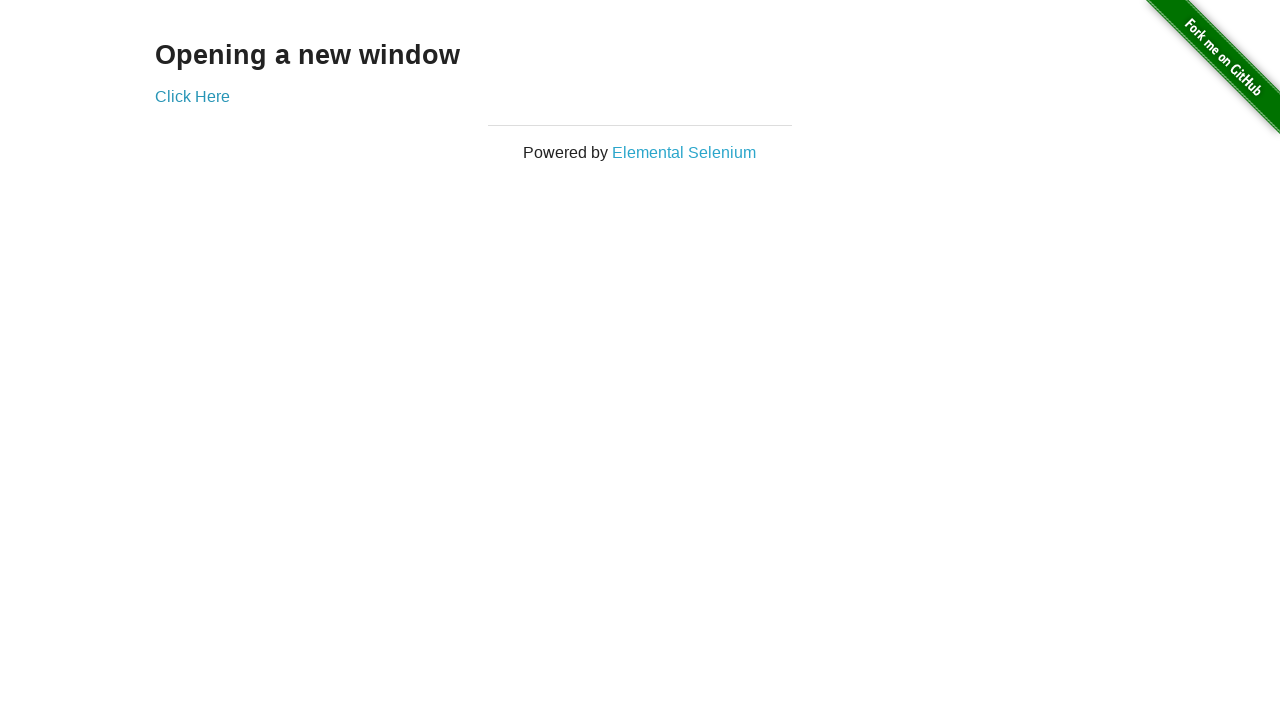